Tests a simple form by filling in name, email, and address fields, then verifying the submitted data is displayed correctly

Starting URL: https://demoqa.com/text-box

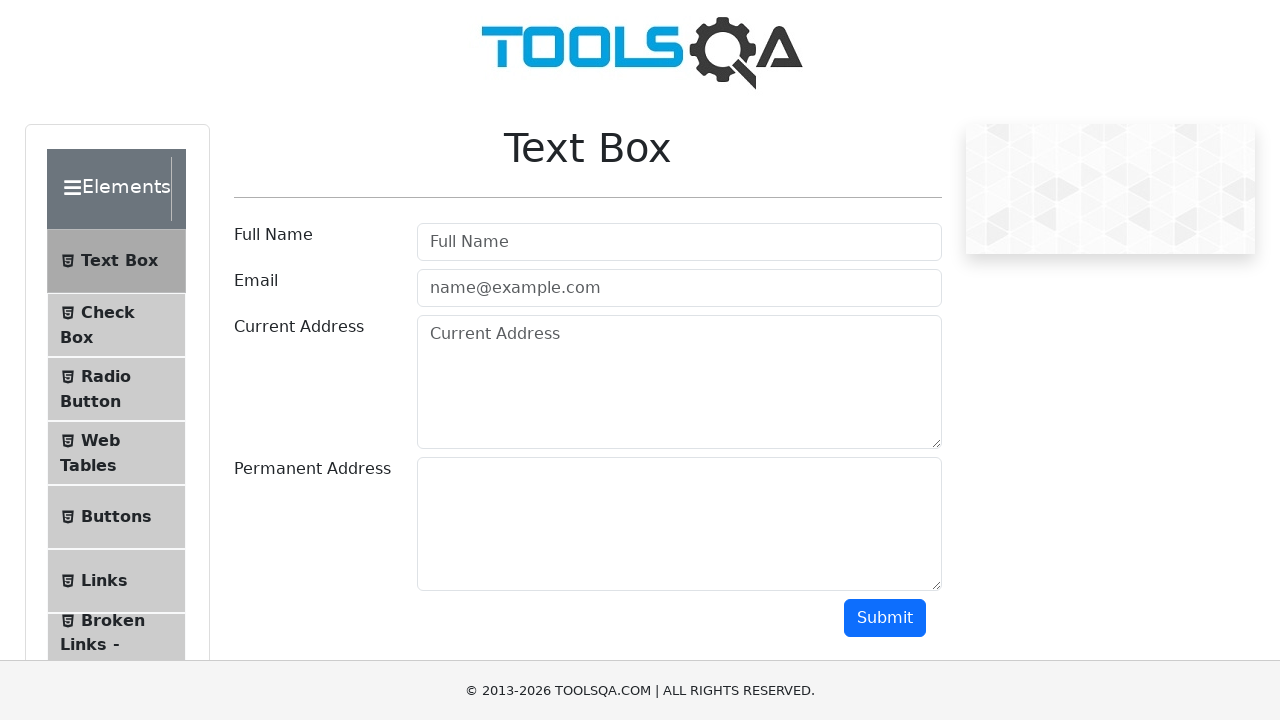

Filled name field with 'Serhio' on #userName
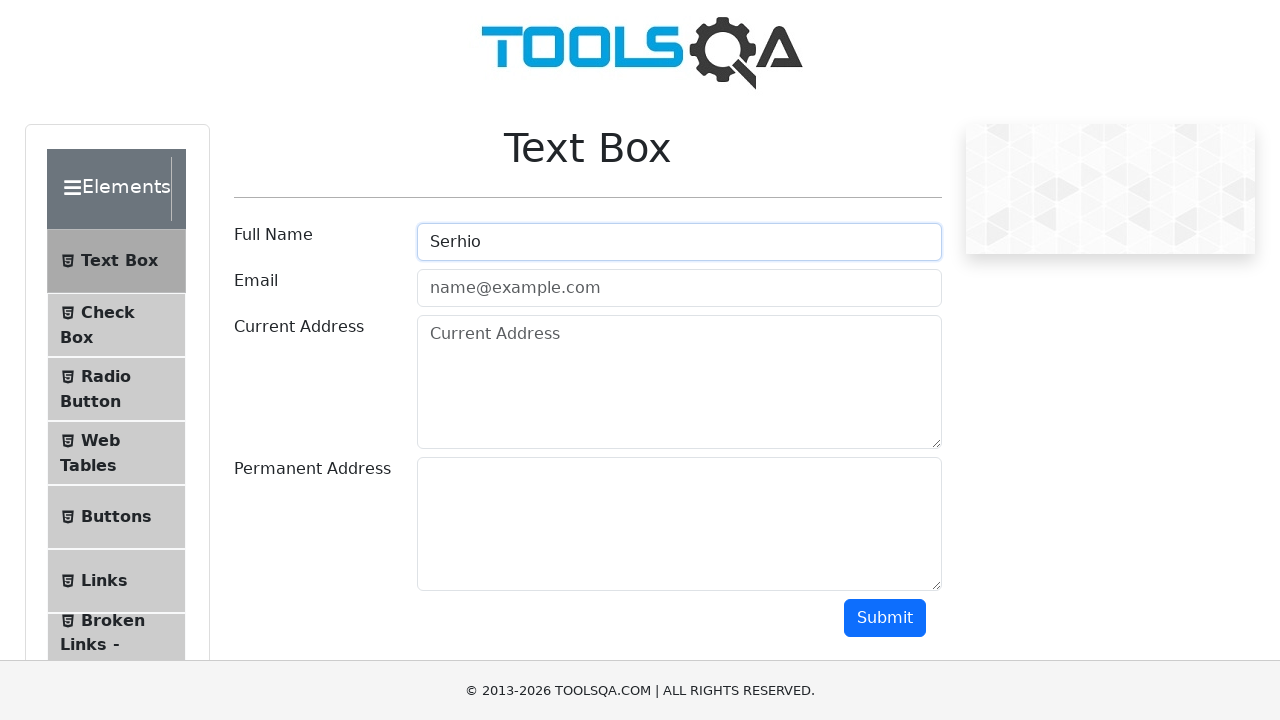

Filled email field with 'Egor@egor.com' on #userEmail
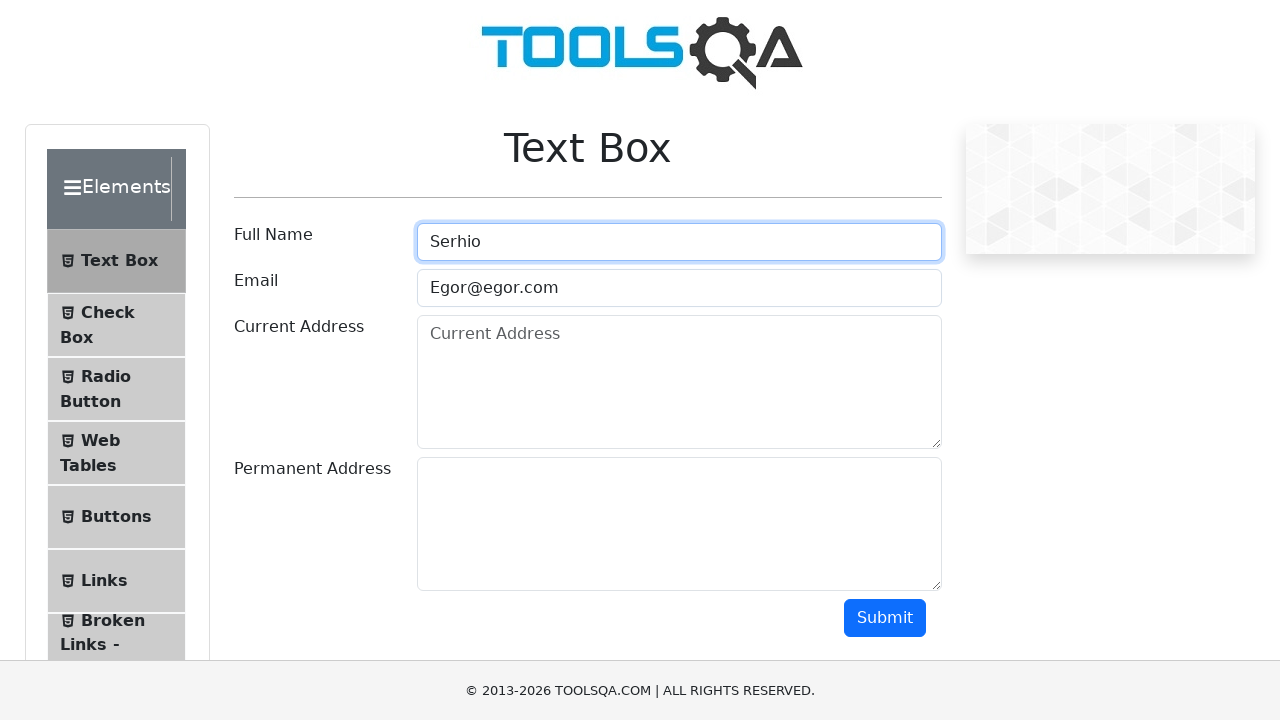

Filled current address field with 'Some adress 1' on #currentAddress
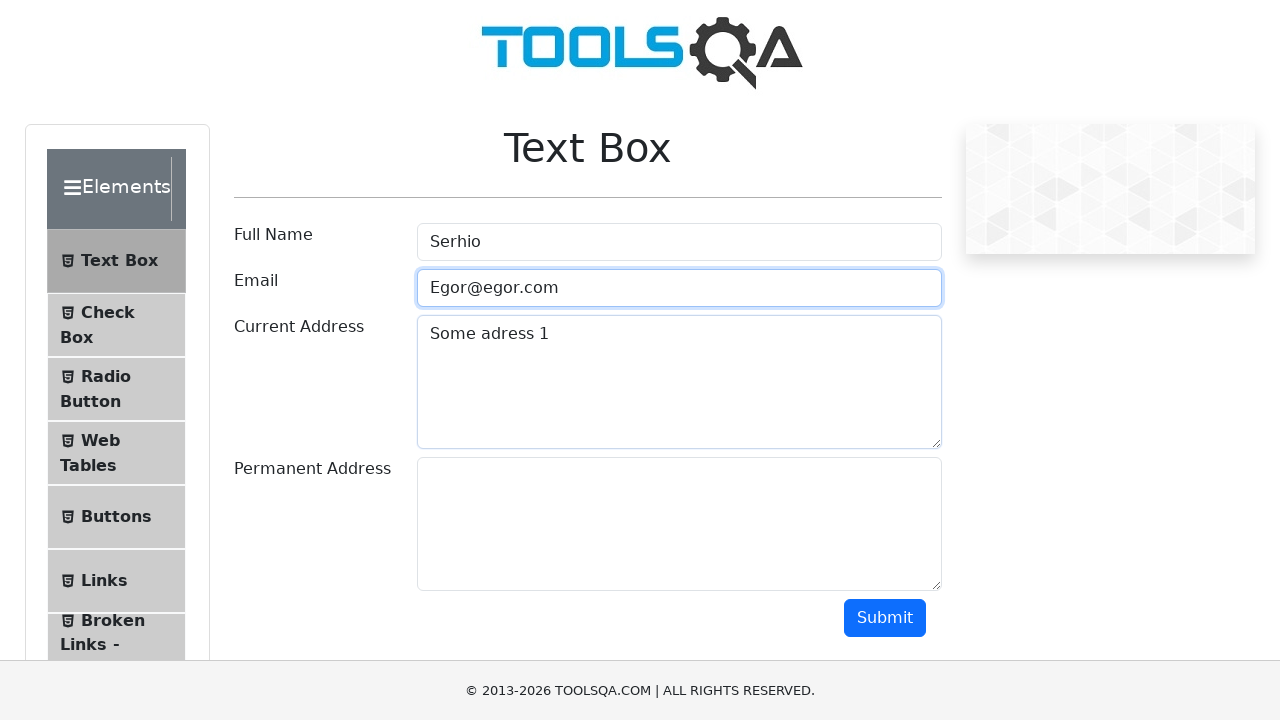

Filled permanent address field with 'Another adress 1' on #permanentAddress
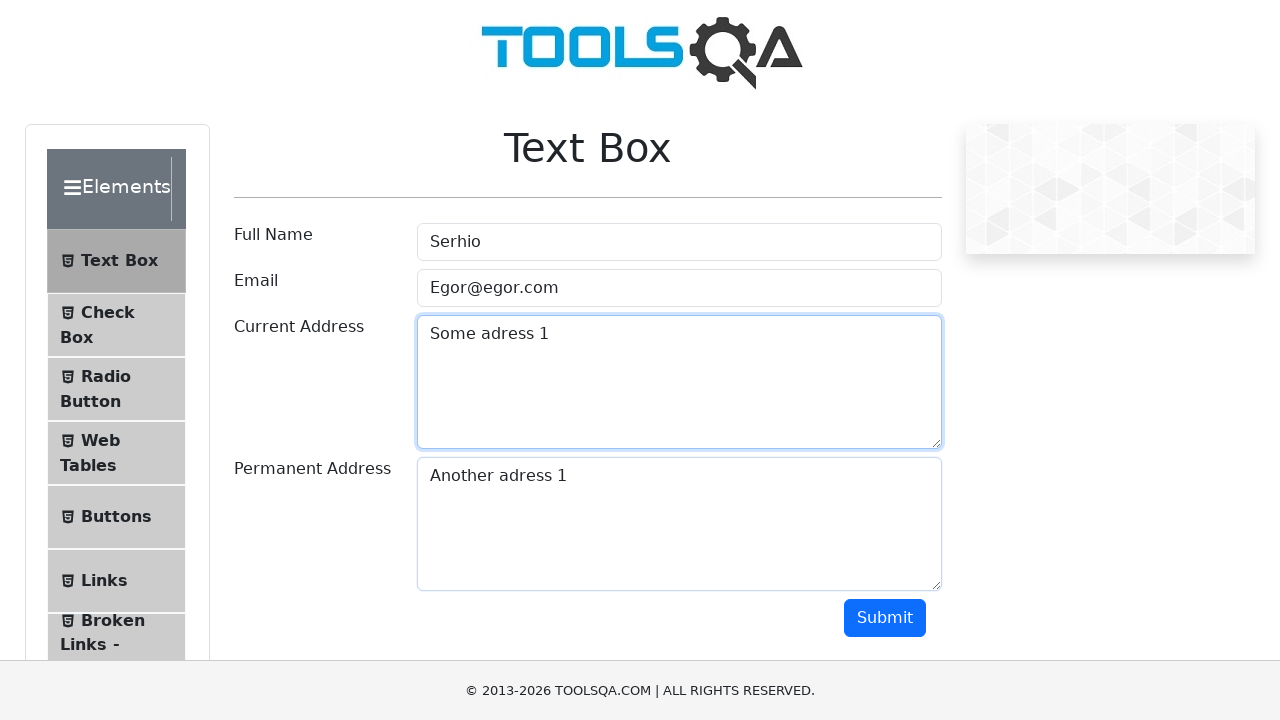

Clicked submit button to submit the form at (885, 618) on #submit
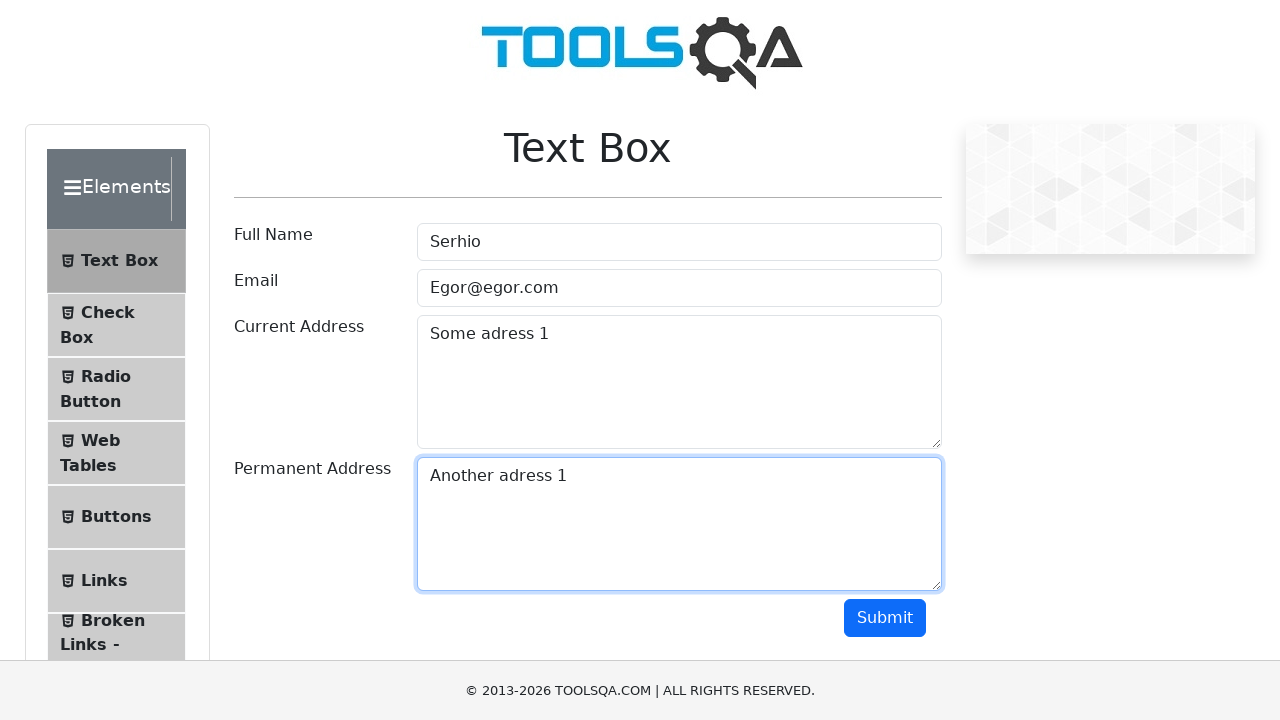

Verified submitted data is displayed in output section
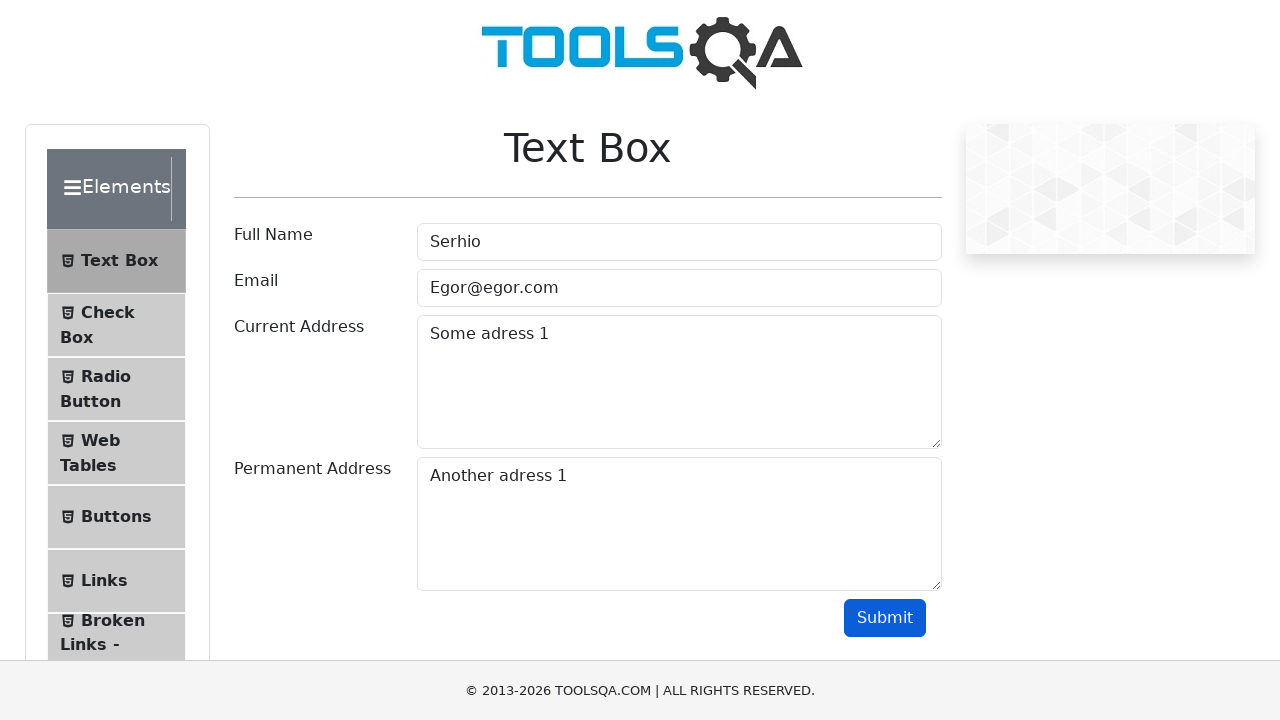

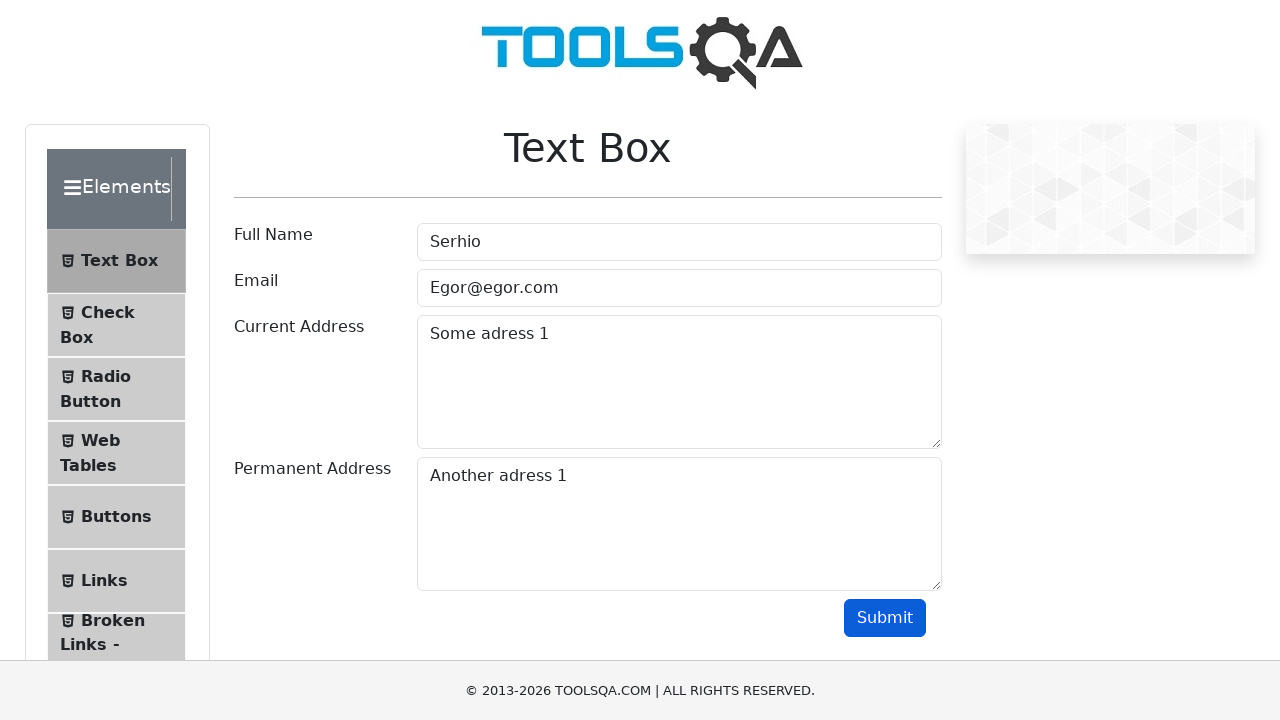